Tests scrolling down by a specific number of pixels (1000px) using JavaScript

Starting URL: https://demo.automationtesting.in/Register.html

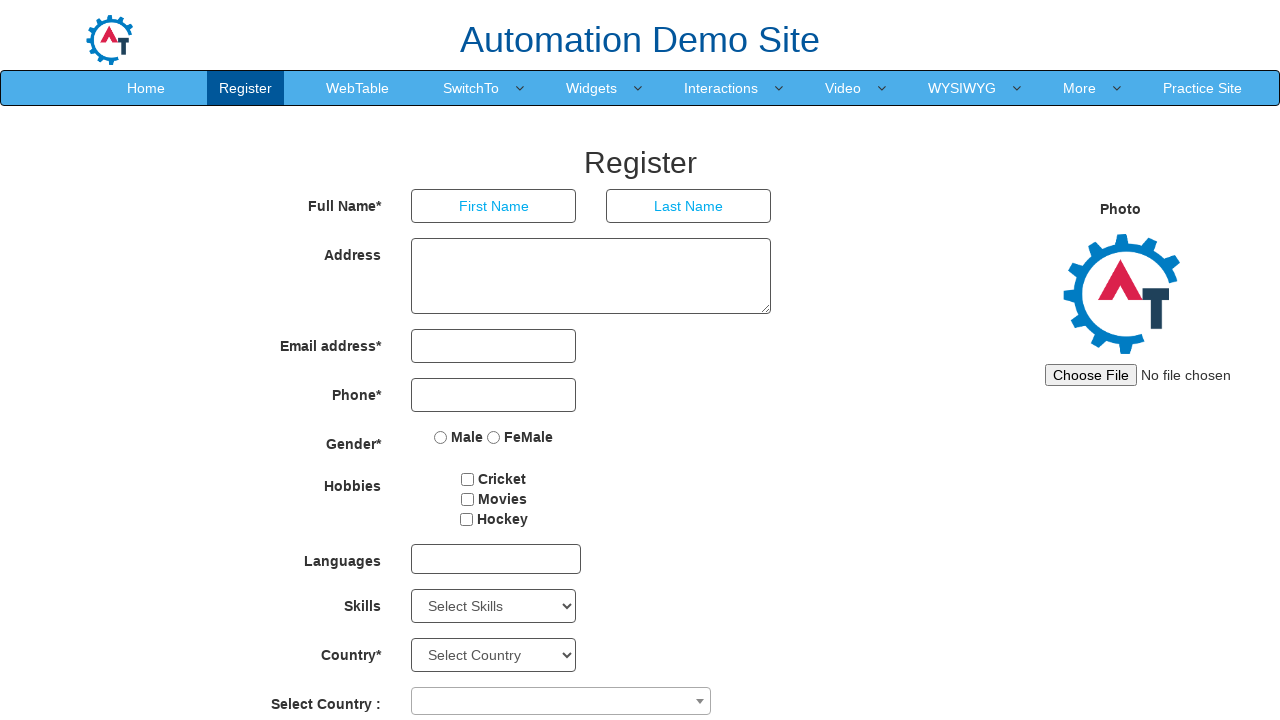

Navigated to Register.html page
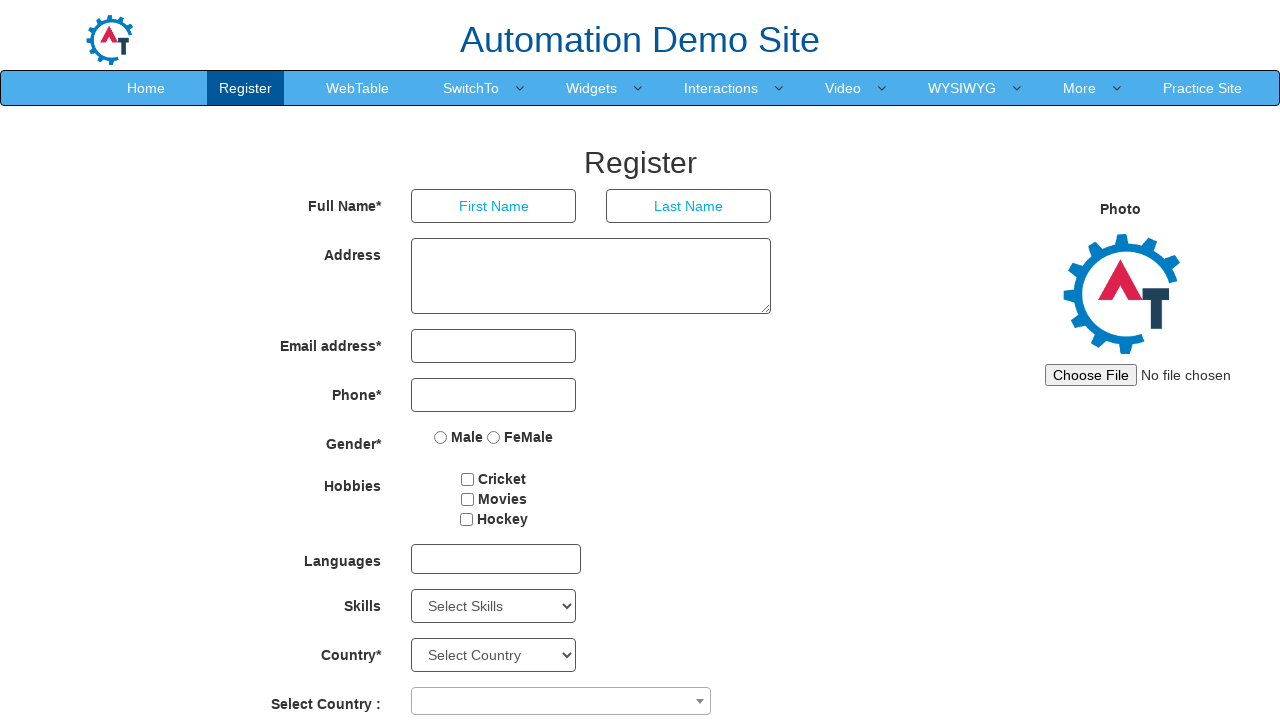

Scrolled down by 1000 pixels using JavaScript
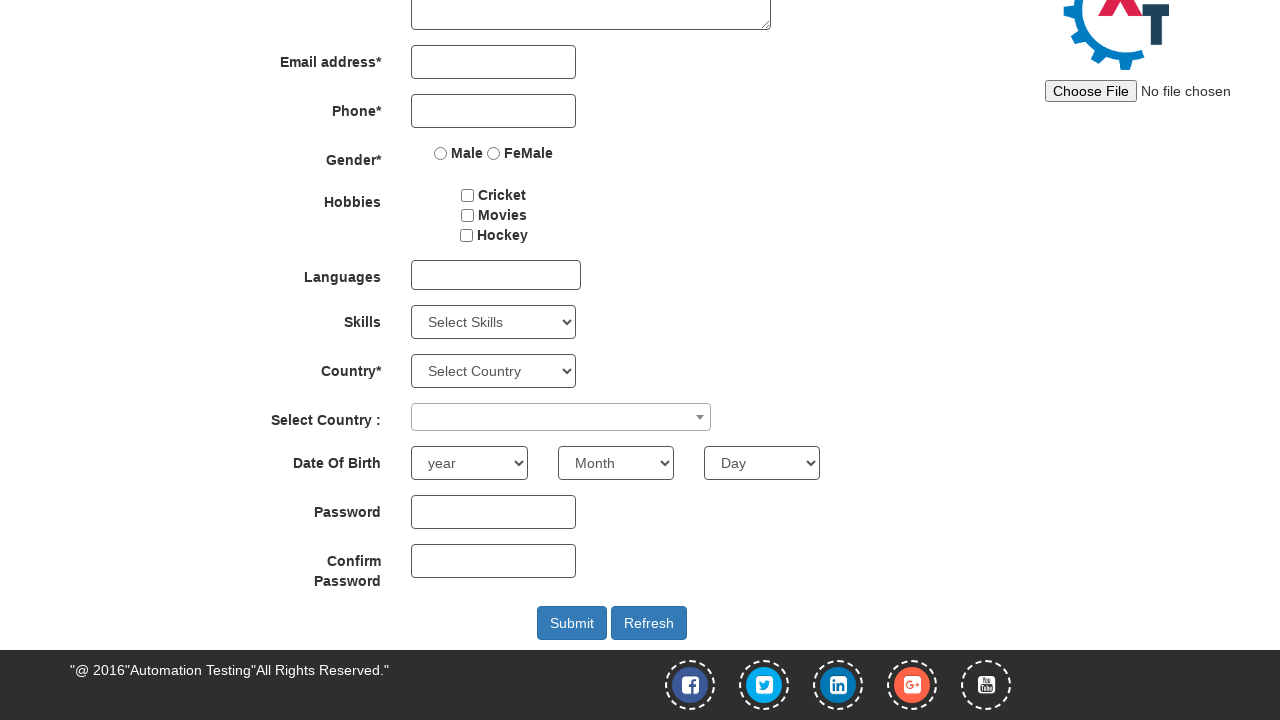

Waited 1000ms to observe scroll effect
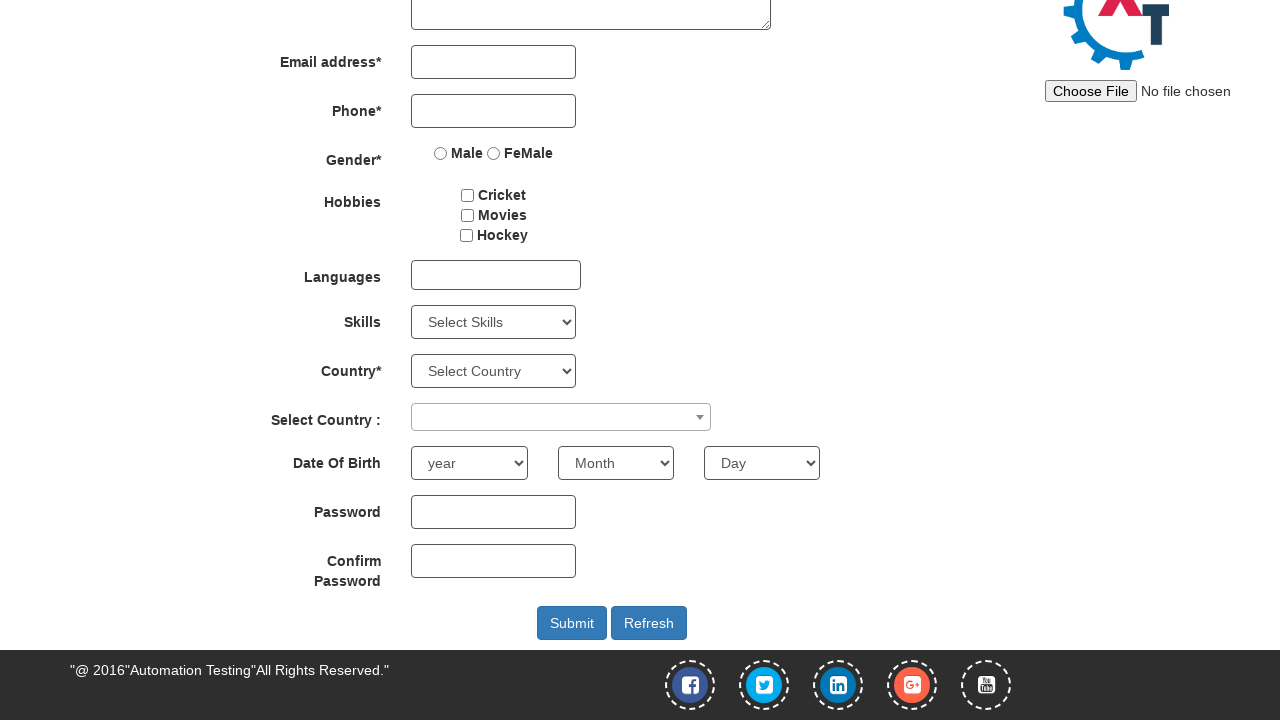

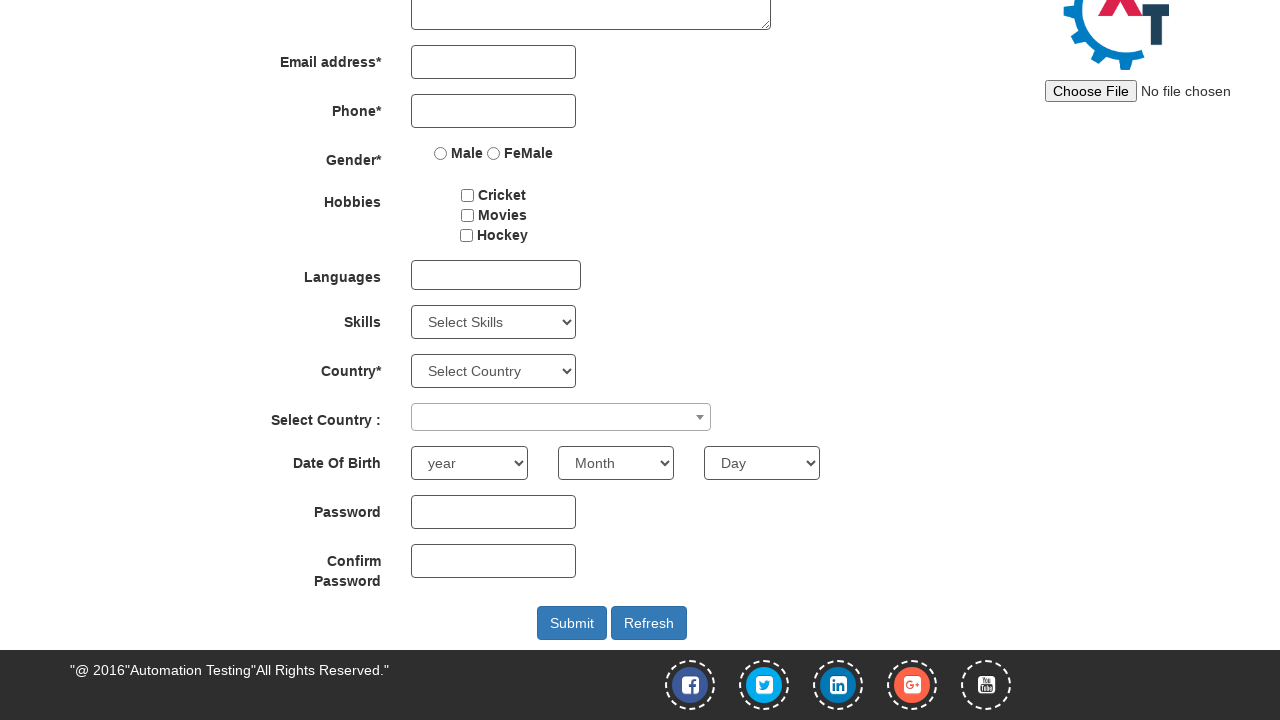